Tests keyboard shortcuts (Ctrl+A, Ctrl+C, Tab, Ctrl+V) on a text comparison page by filling a textarea, selecting all text, copying it, tabbing to the next field, and pasting.

Starting URL: https://gotranscript.com/text-compare

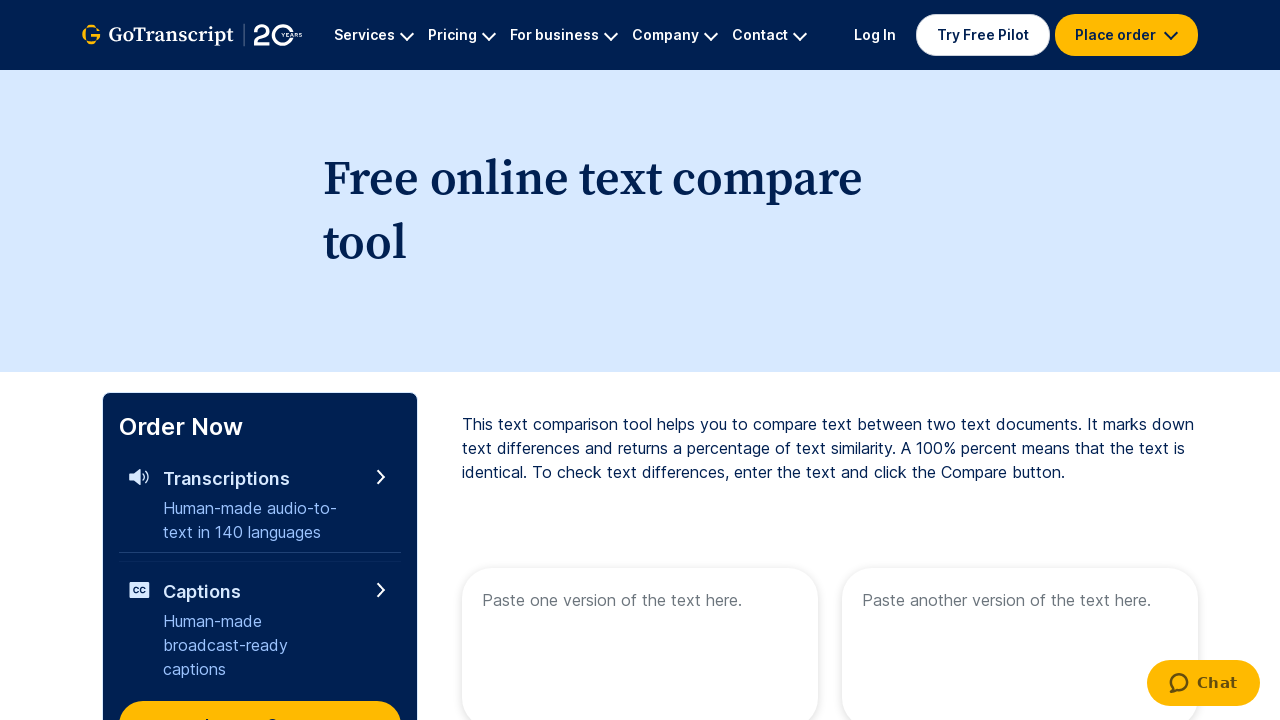

Filled first textarea with 'seshubabu' on //textarea[@name='text1']
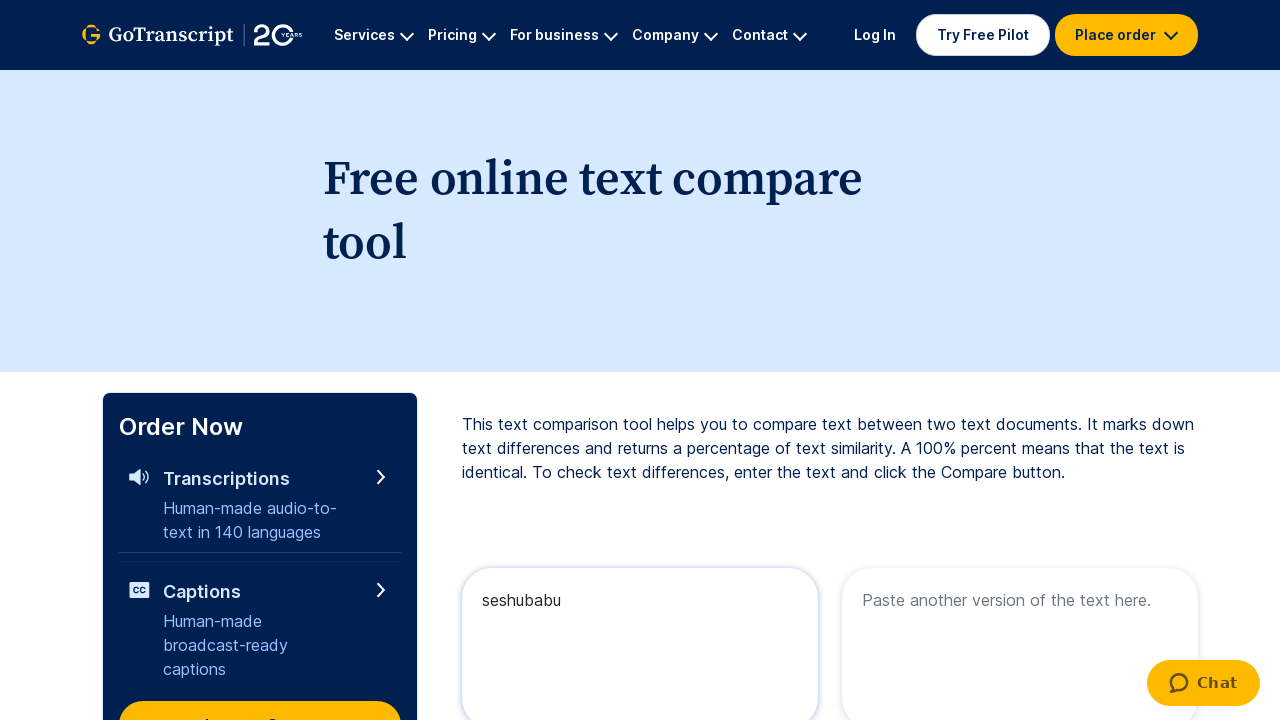

Pressed Ctrl+A to select all text
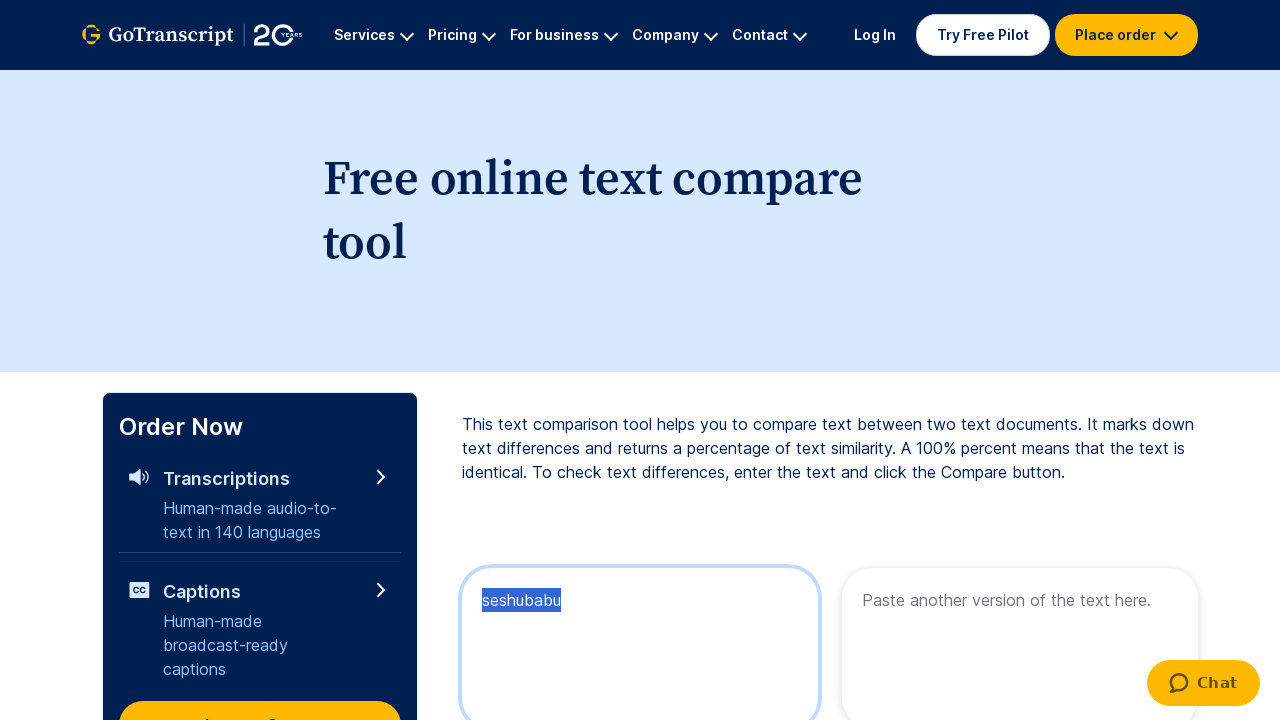

Pressed Ctrl+C to copy selected text
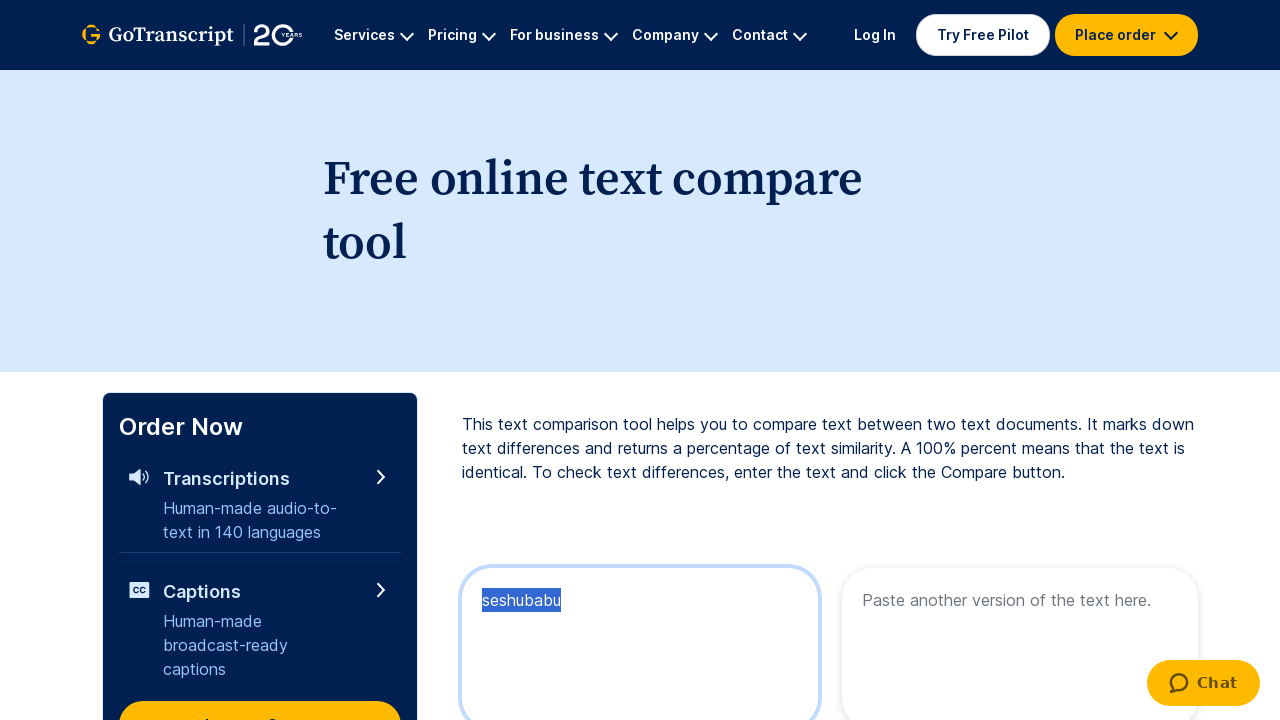

Pressed Tab to move to next field
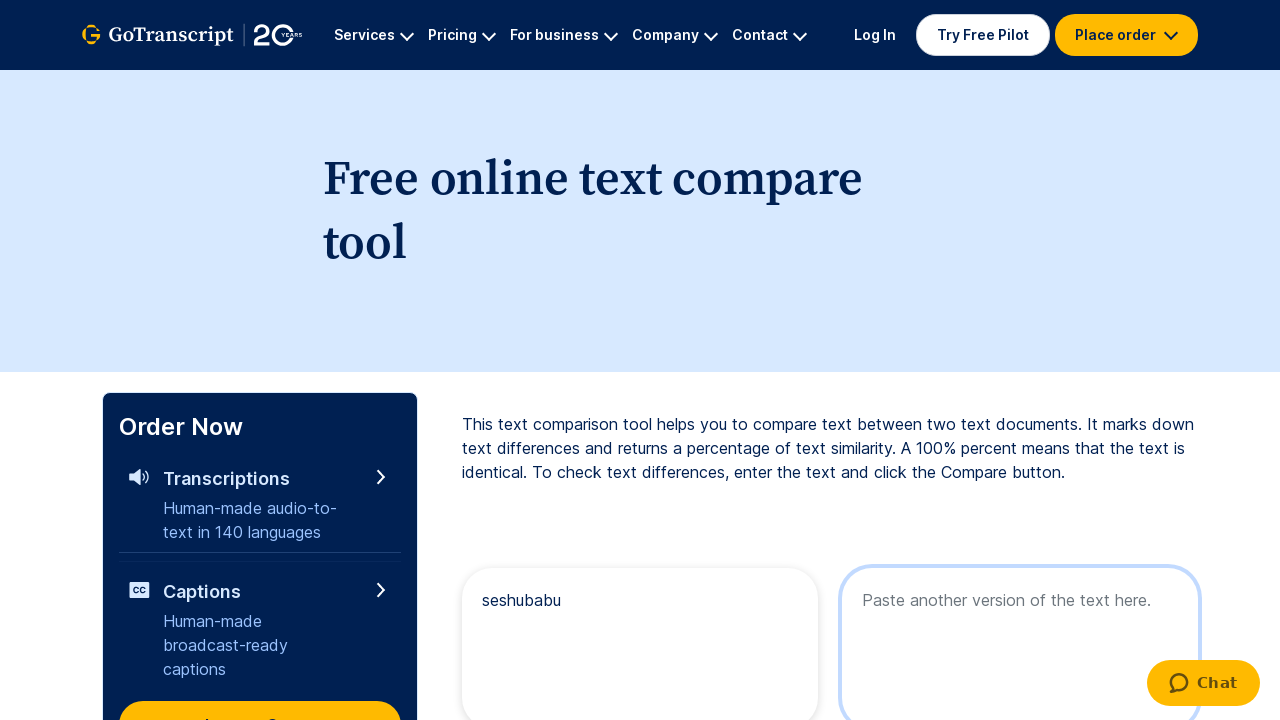

Pressed Ctrl+V to paste copied text
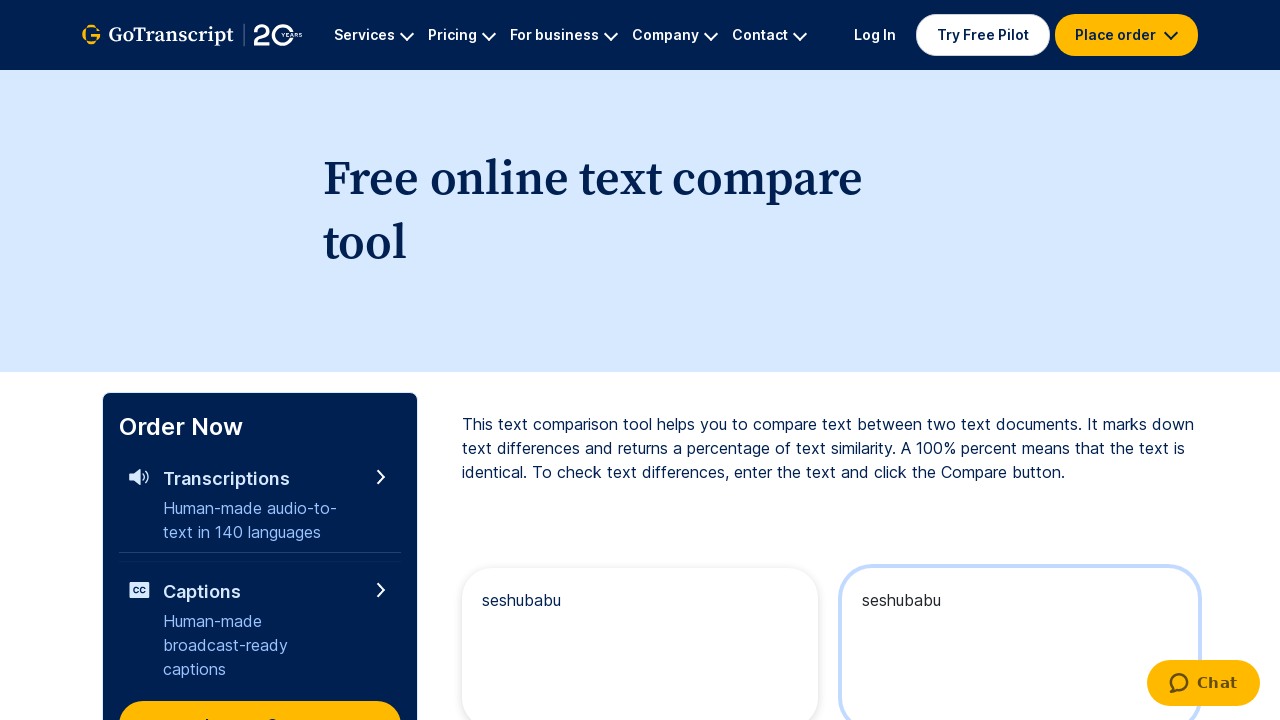

Waited 2 seconds for paste action to complete
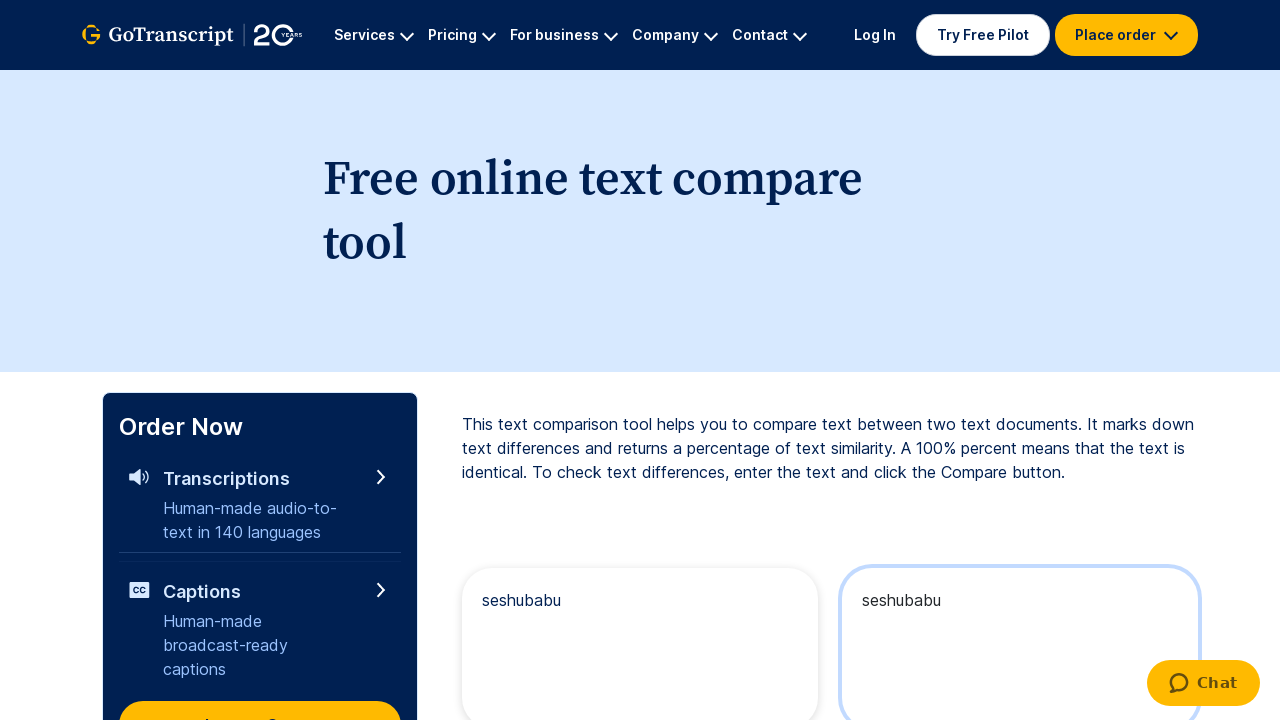

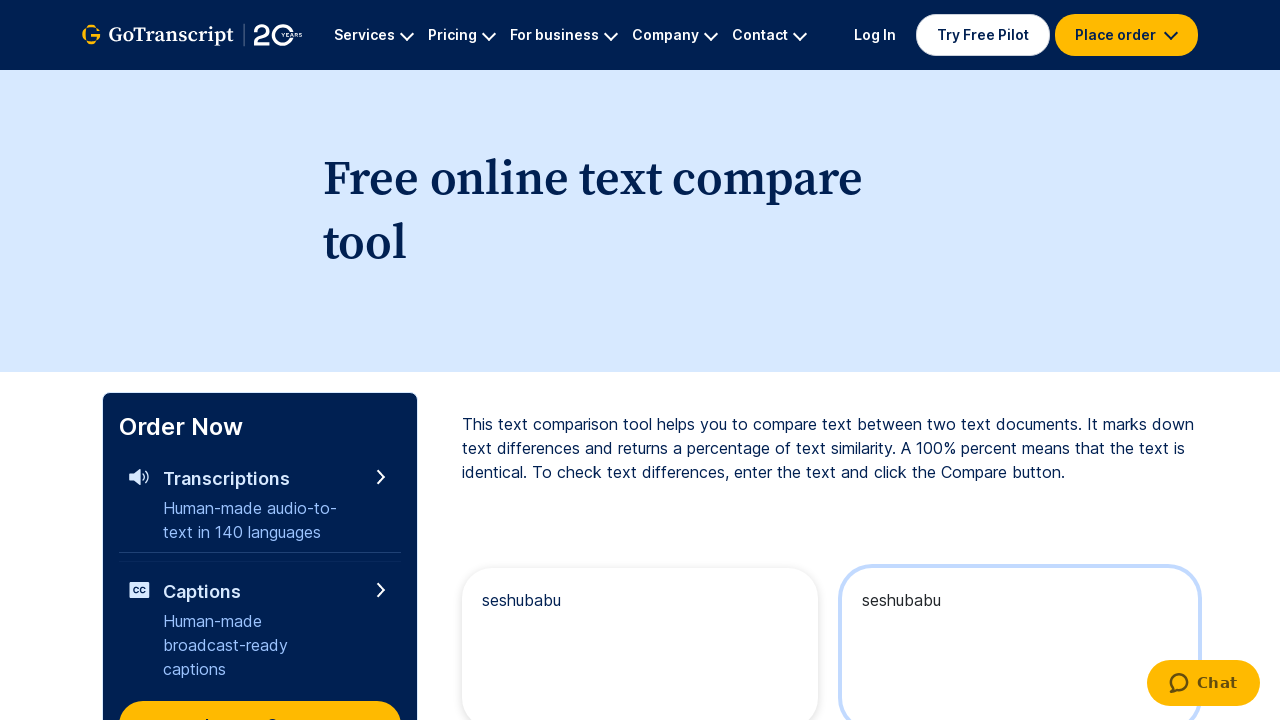